Tests the old style select menu dropdown by selecting options using index, visible text, and value attributes, then verifying the selected options.

Starting URL: https://demoqa.com/select-menu

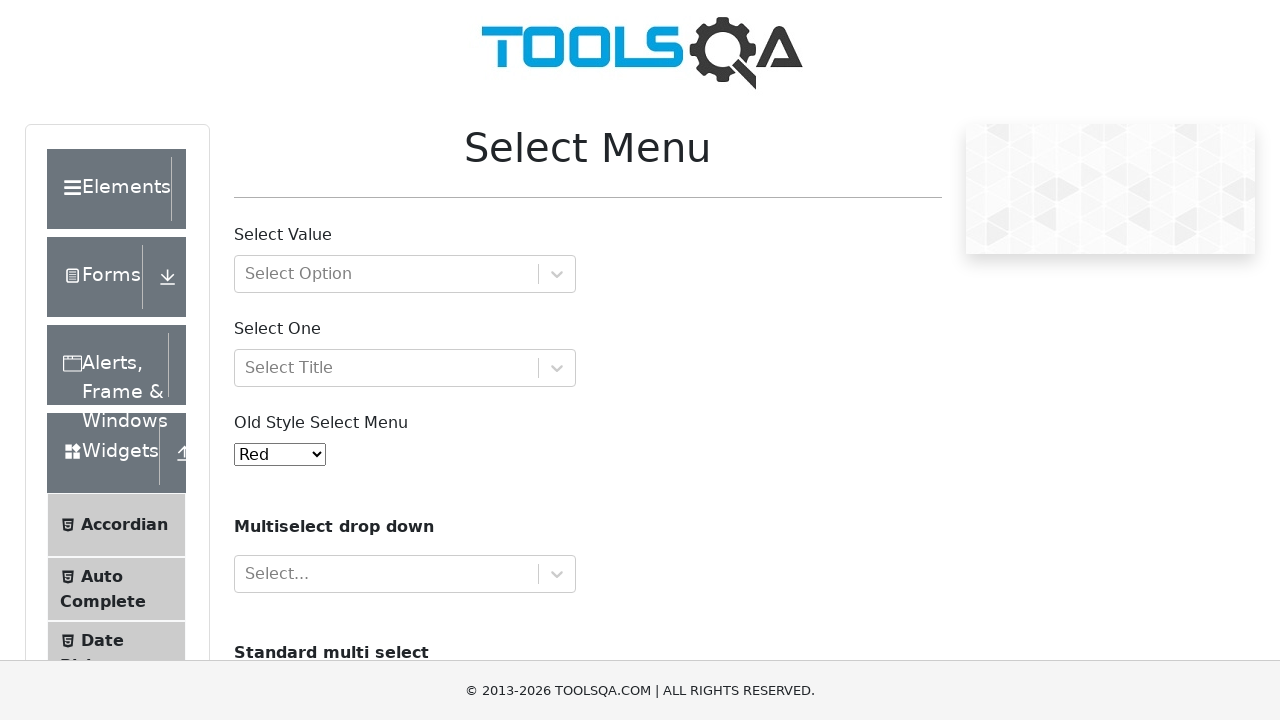

Waited for old style select menu to be visible
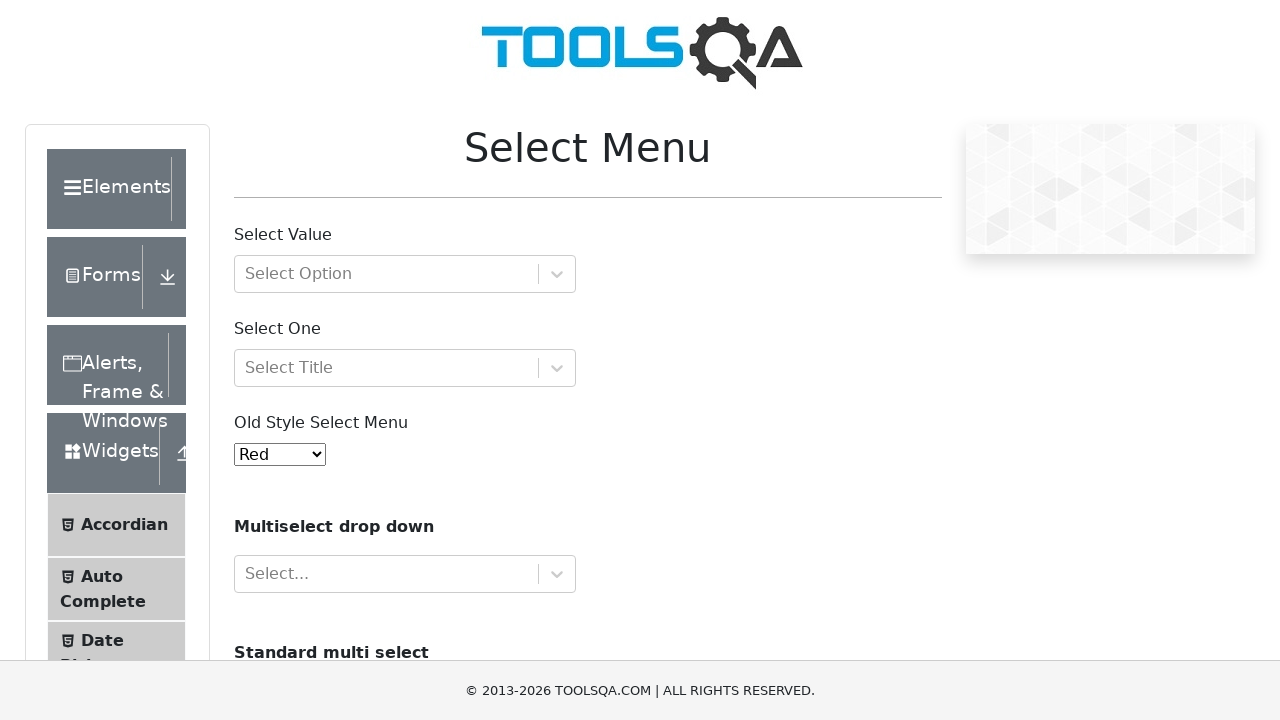

Selected 'Purple' option using index 4 on #oldSelectMenu
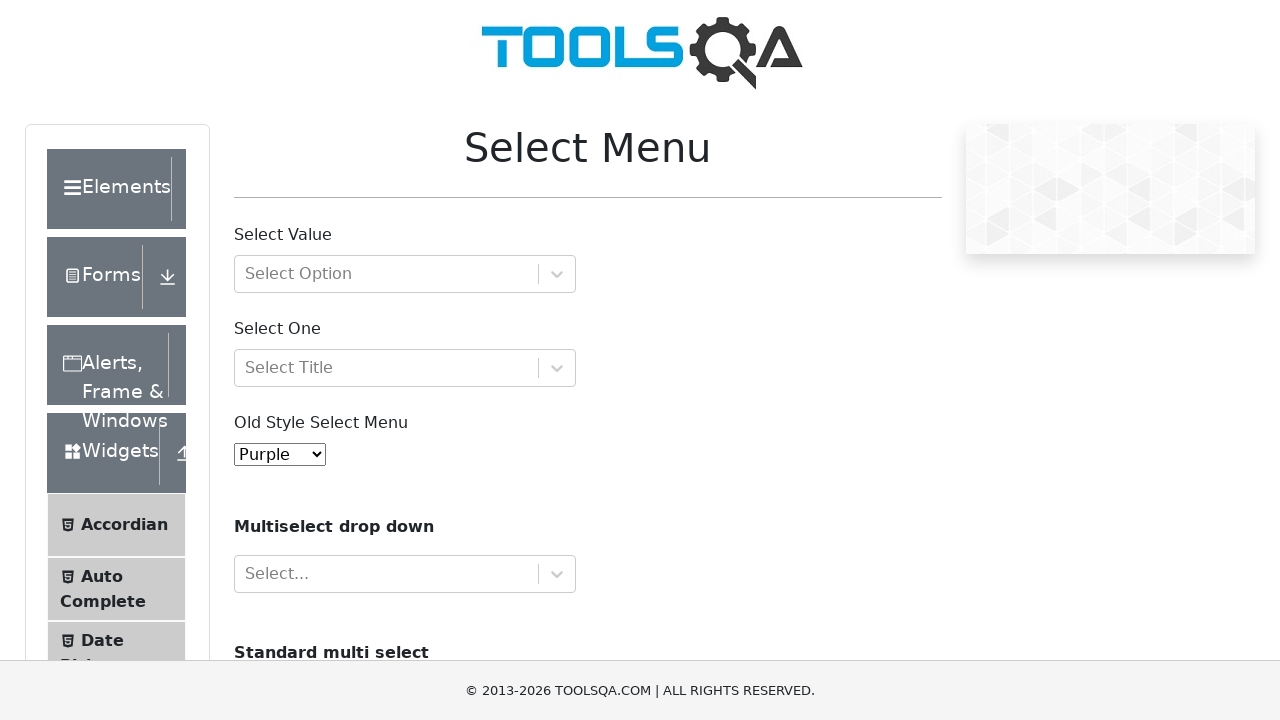

Retrieved selected value from menu
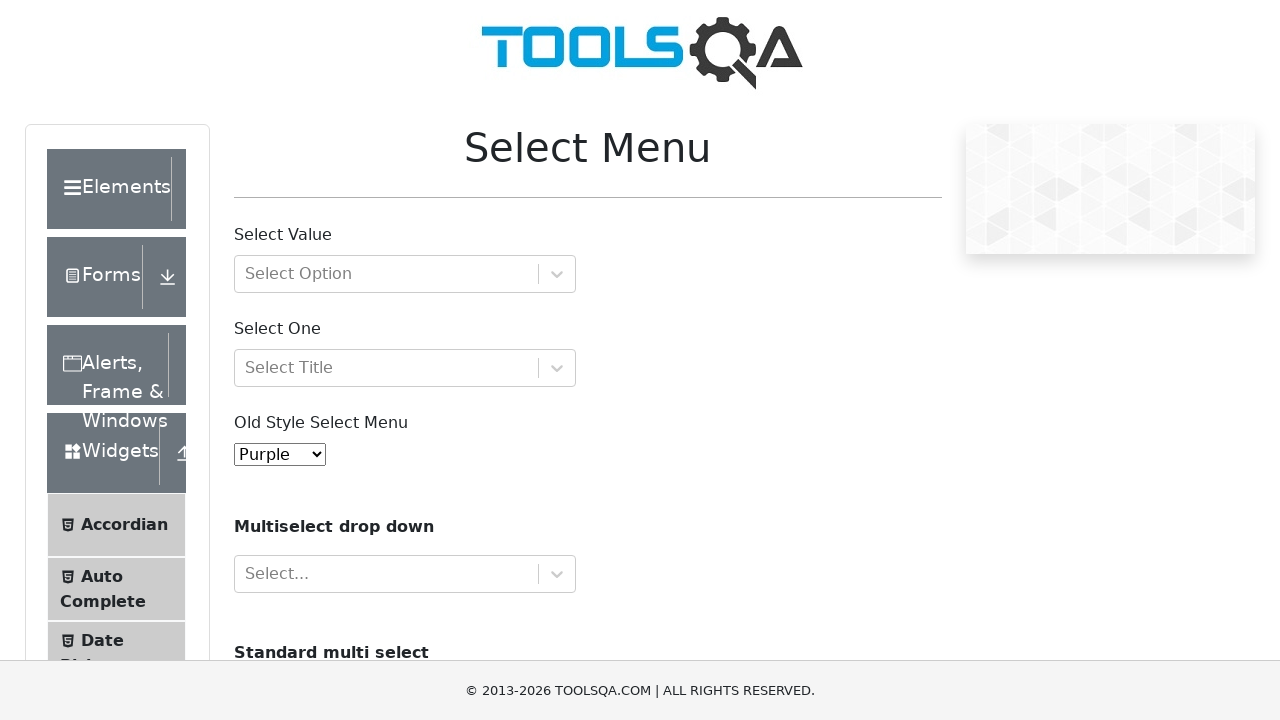

Verified 'Purple' is the selected option
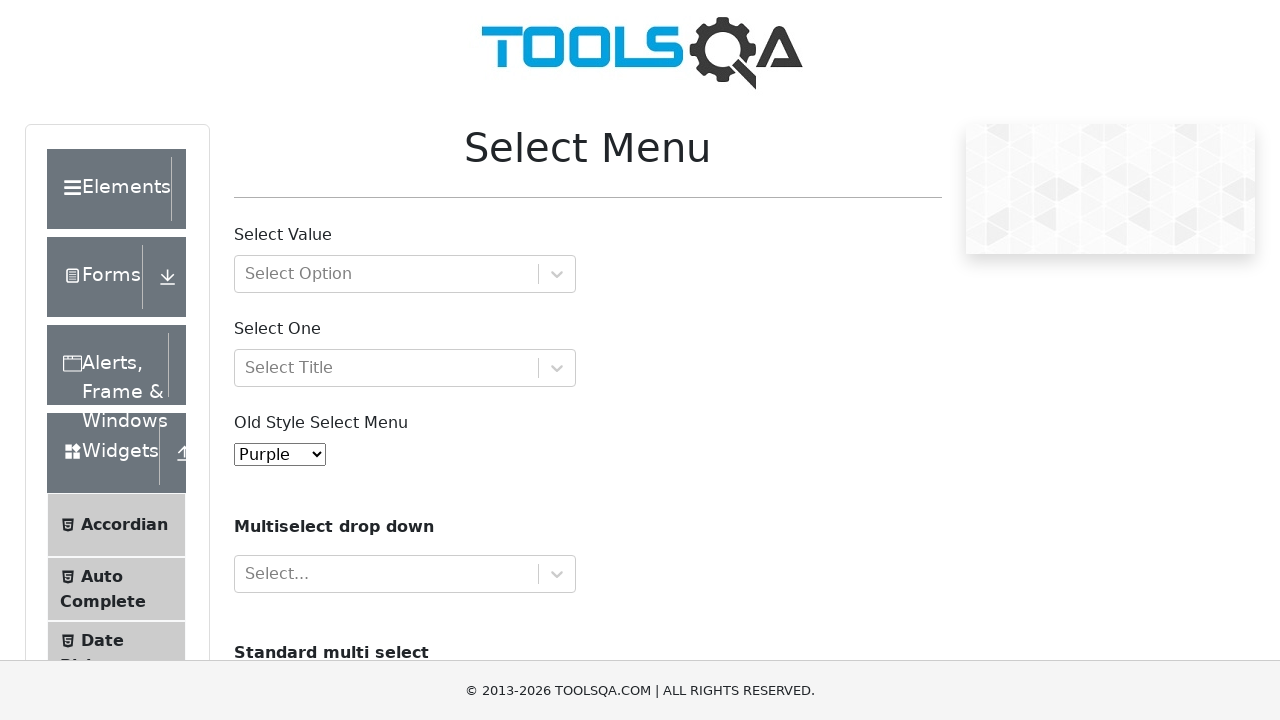

Selected 'Magenta' option using visible text on #oldSelectMenu
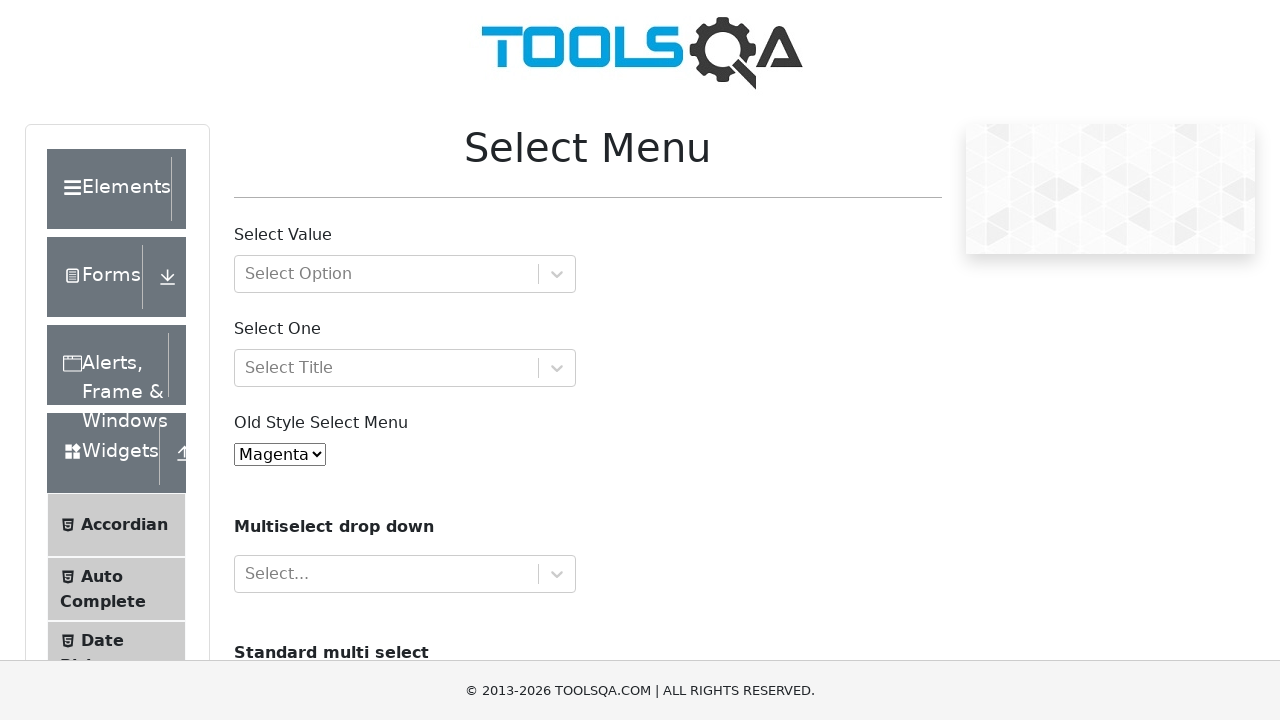

Verified 'Magenta' is the selected option
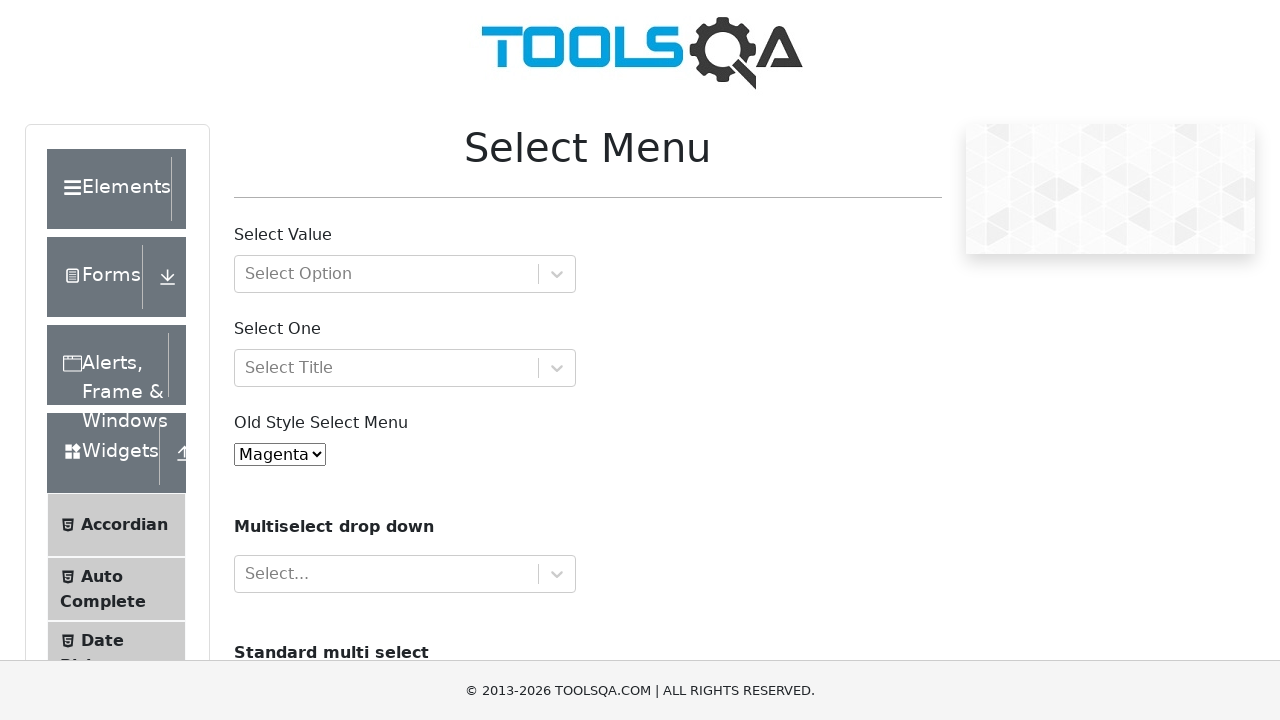

Selected 'Yellow' option using value '3' on #oldSelectMenu
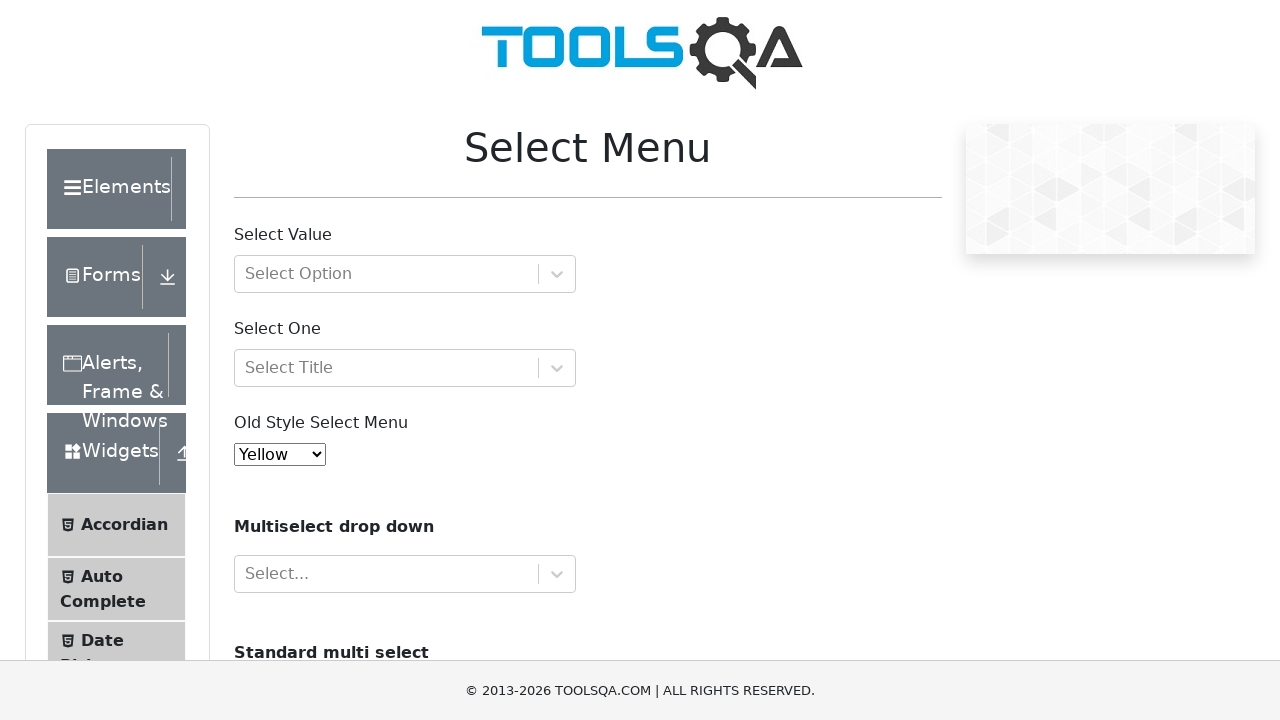

Verified 'Yellow' is the selected option
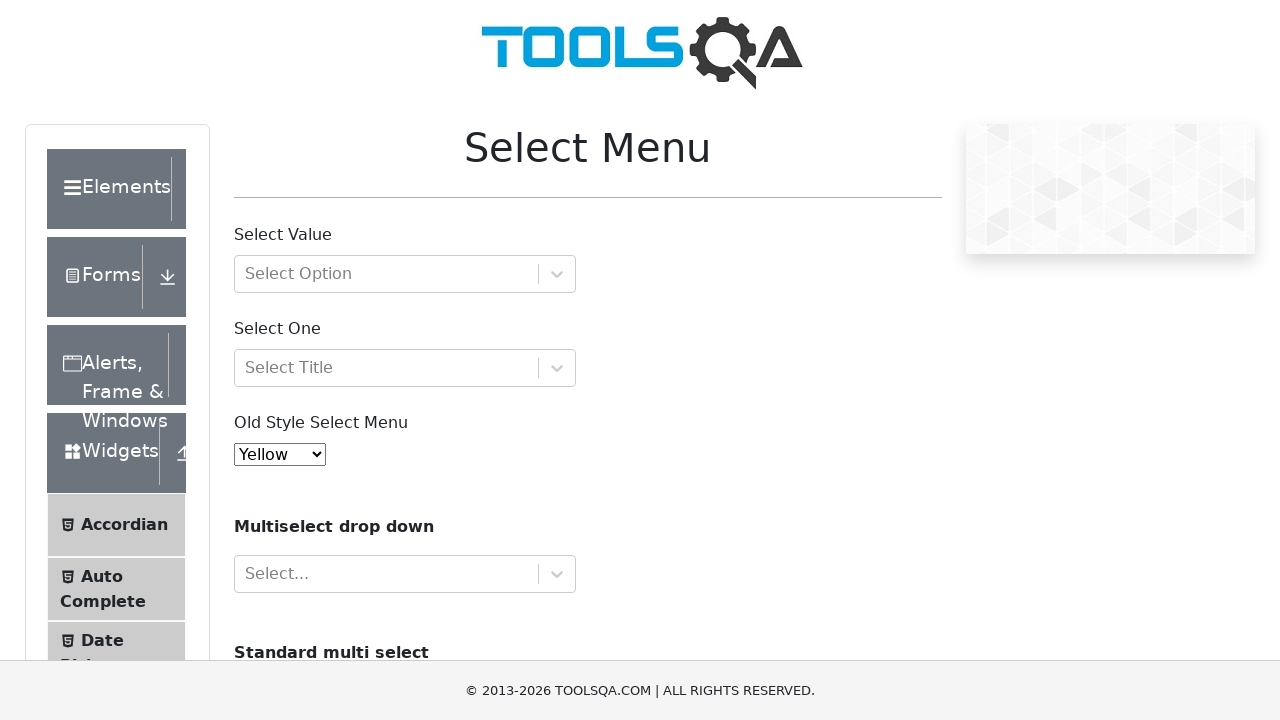

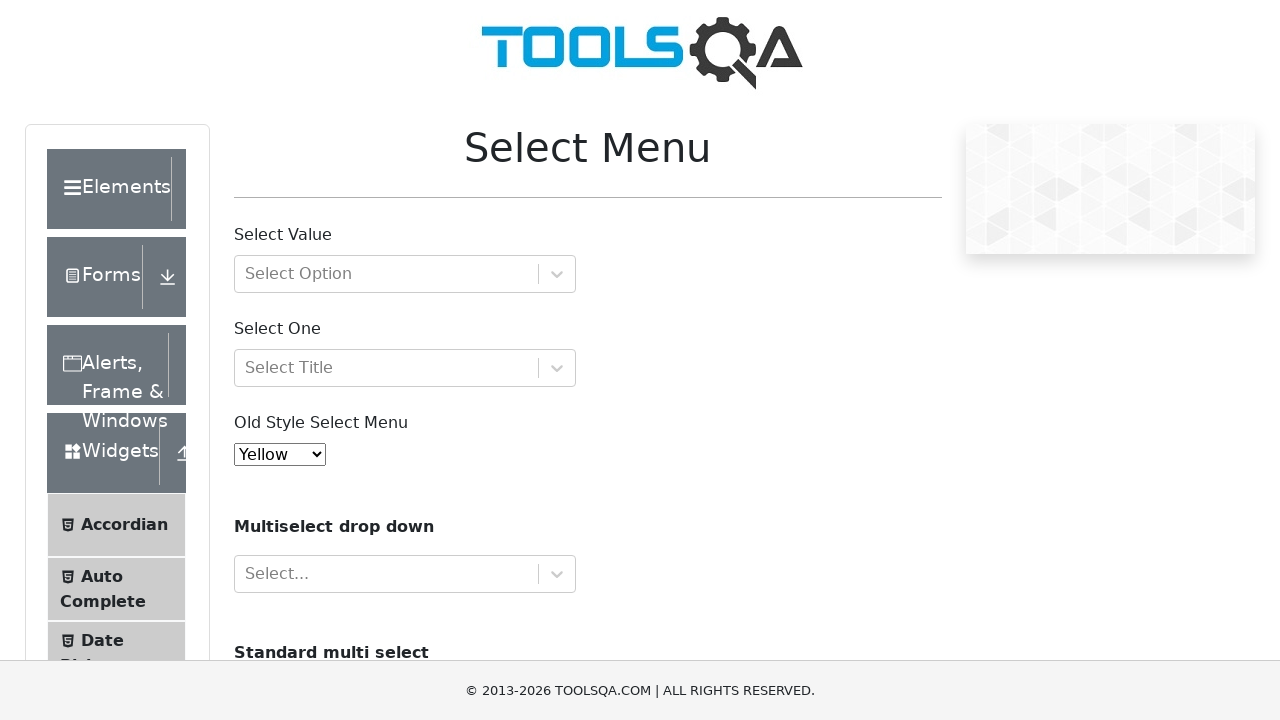